Navigates to Shopee Vietnam homepage and waits for the page to load

Starting URL: https://shopee.vn/

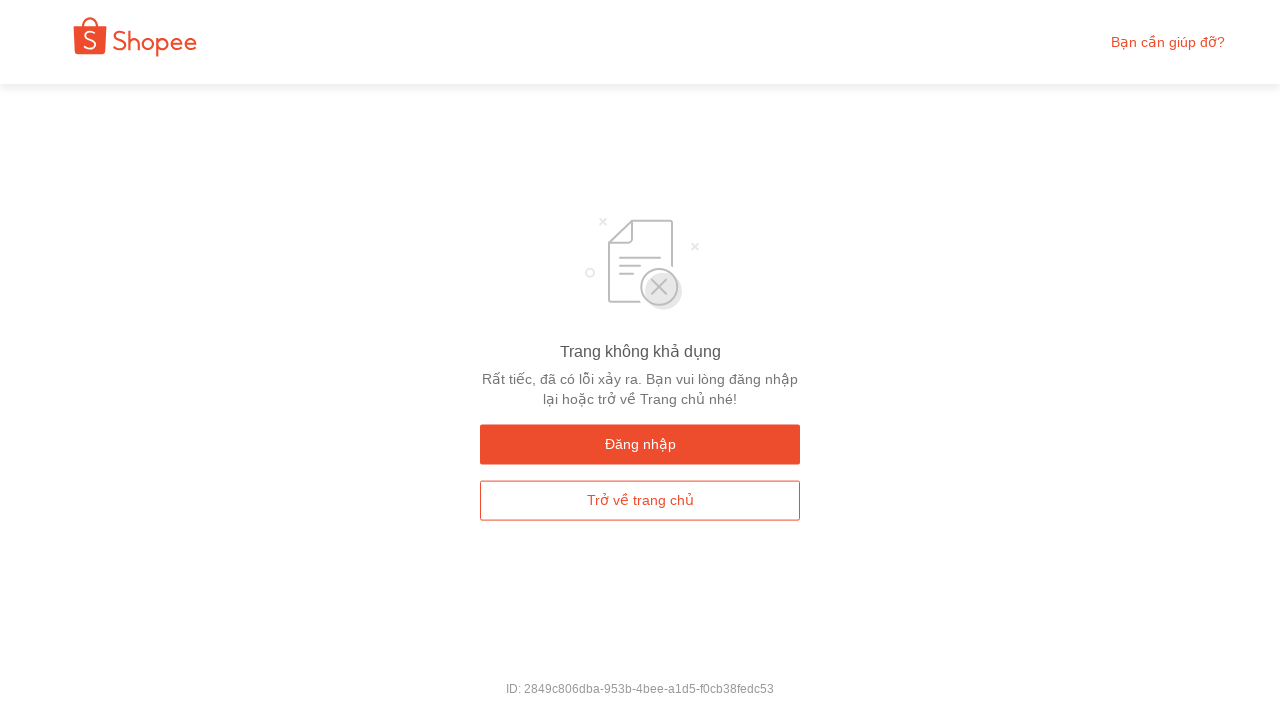

Navigated to Shopee Vietnam homepage
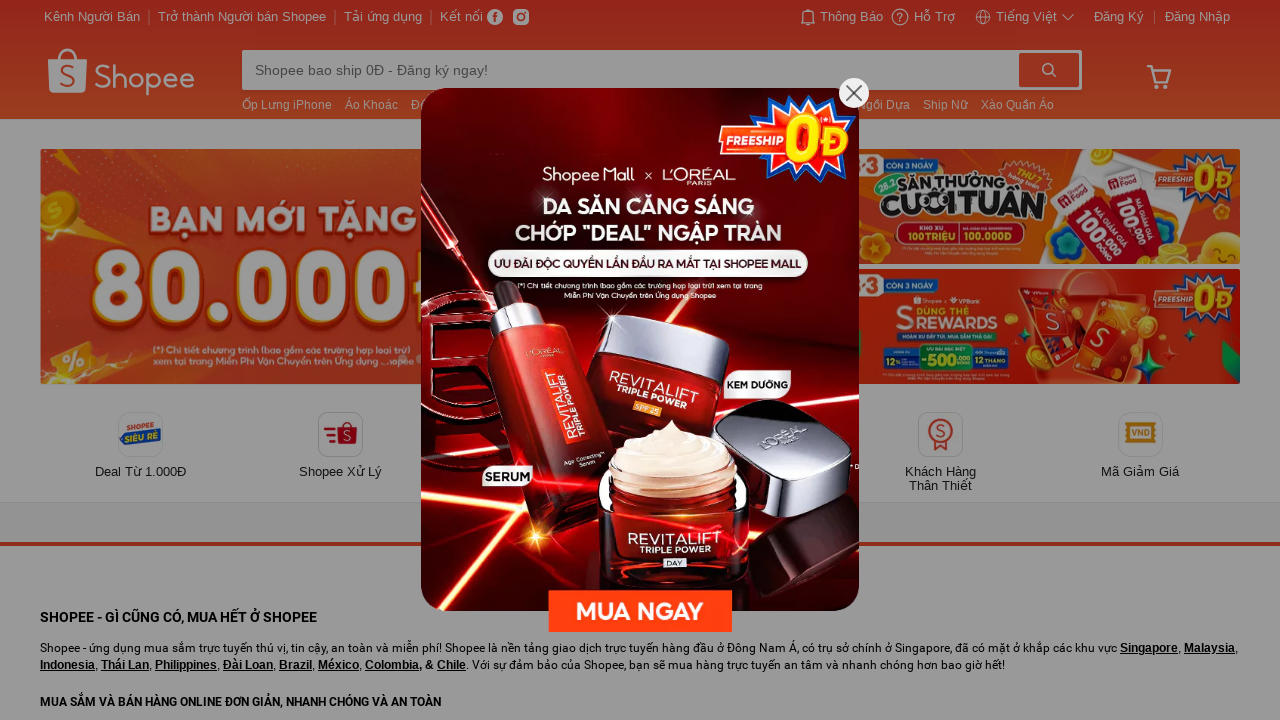

Waited for page to fully load (network idle)
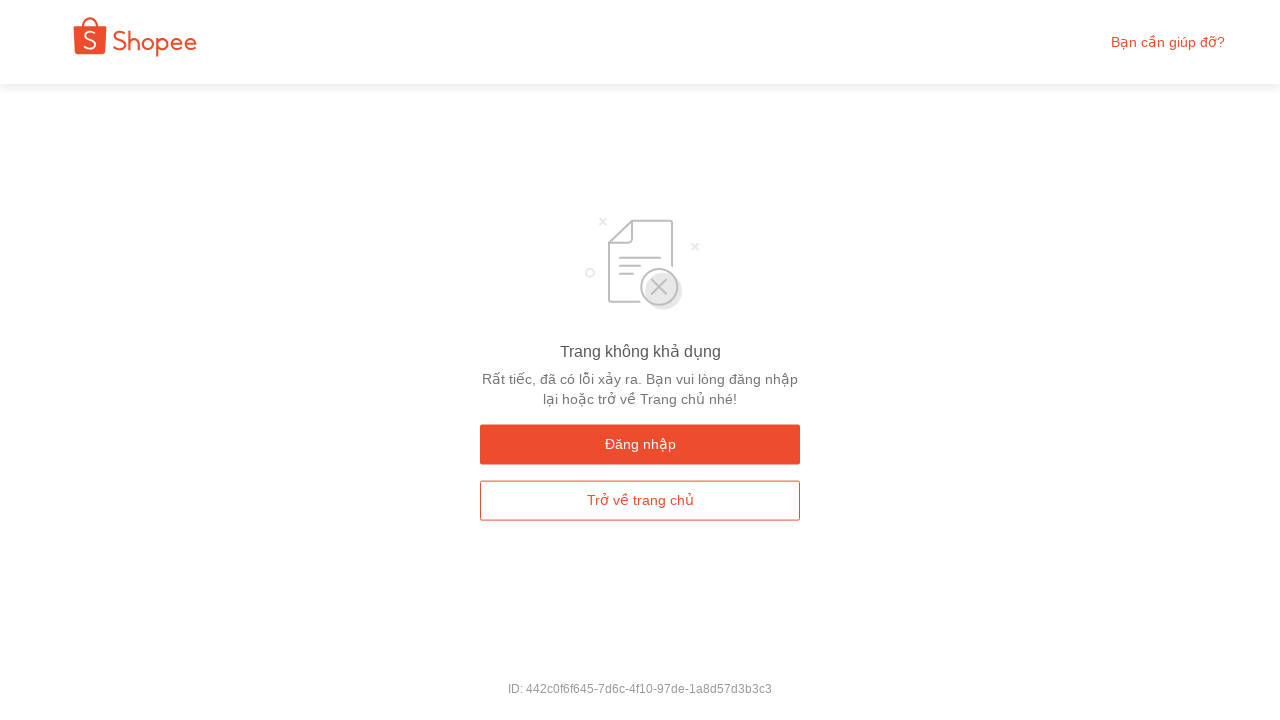

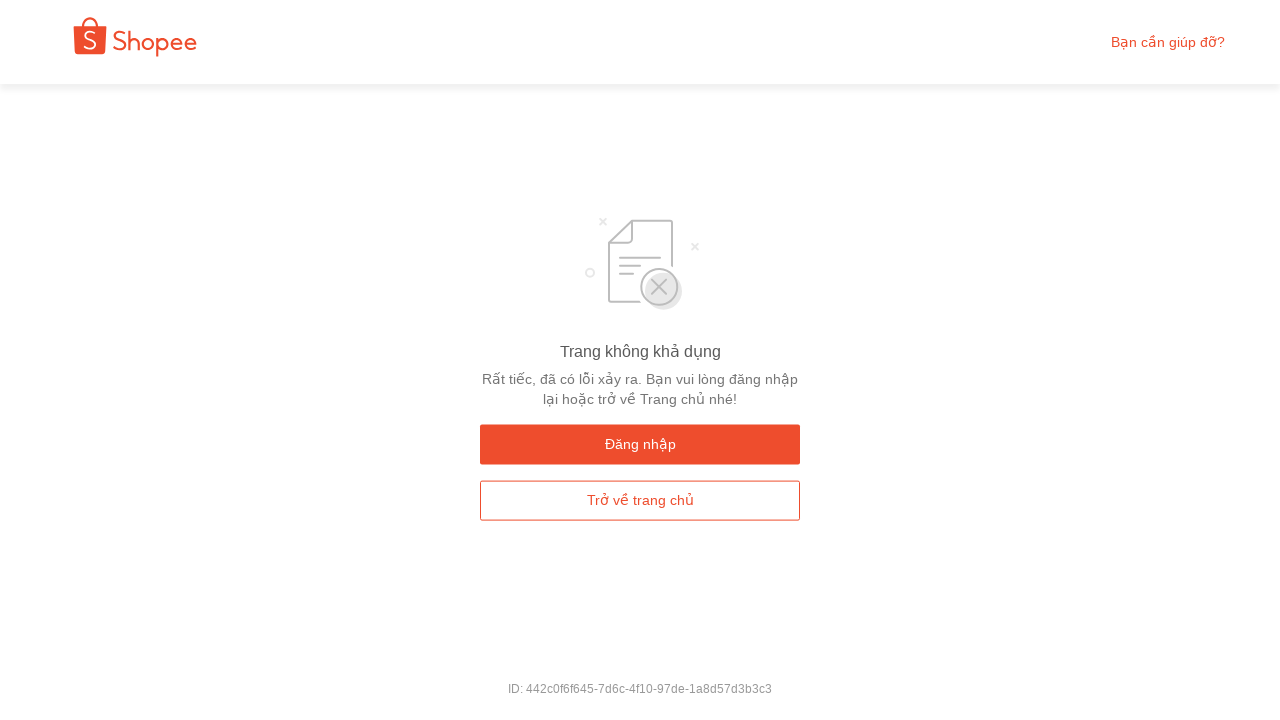